Tests that the OrangeHRM demo homepage loads and verifies the page title

Starting URL: https://opensource-demo.orangehrmlive.com

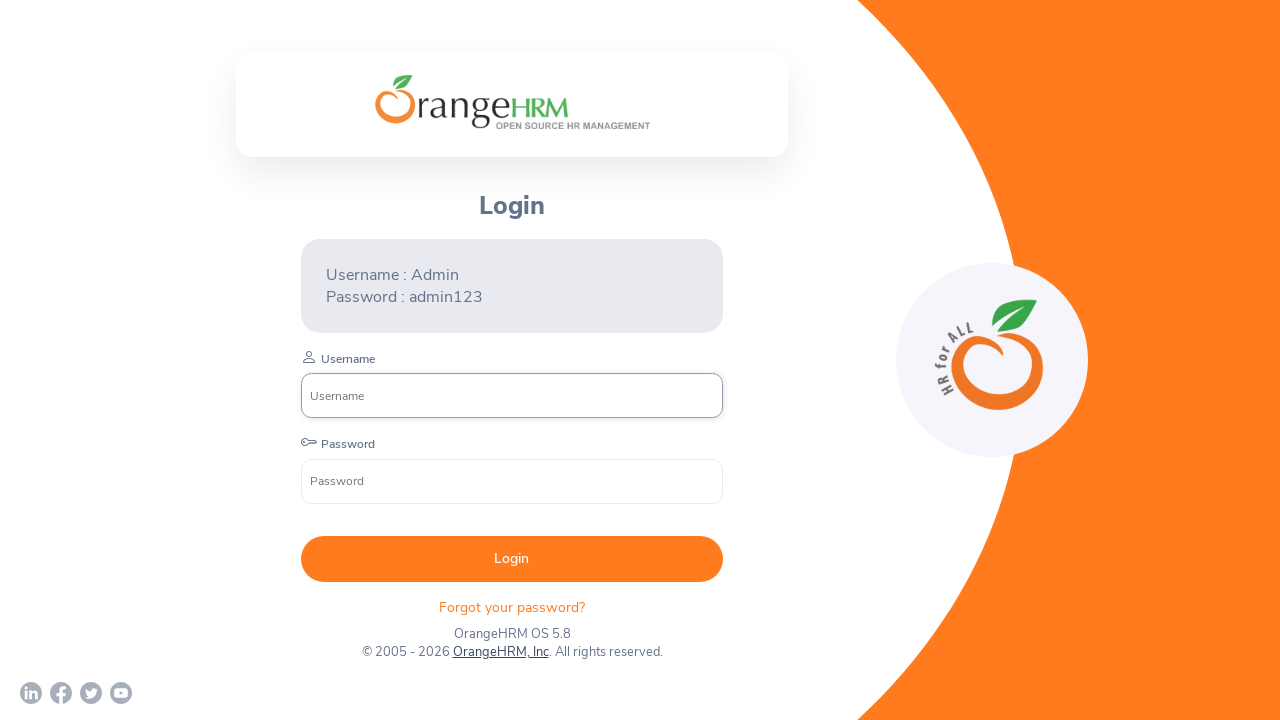

Waited for page to reach domcontentloaded state
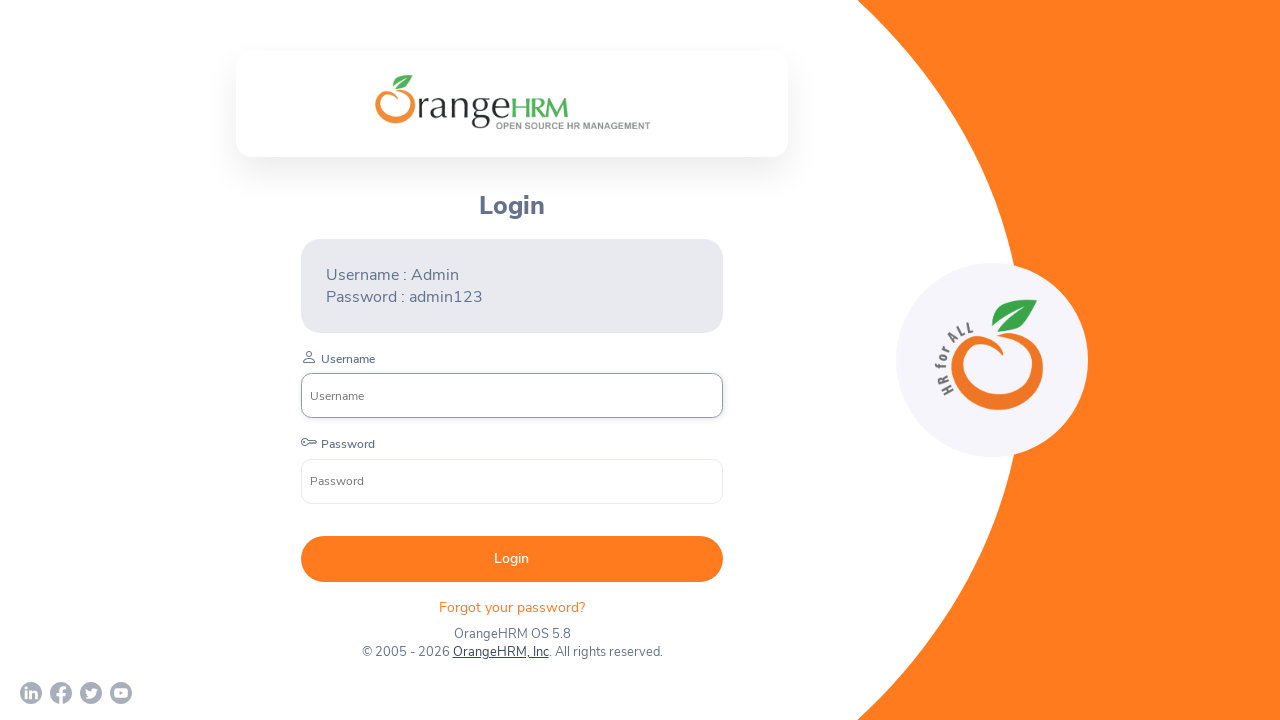

Verified page title is 'OrangeHRM'
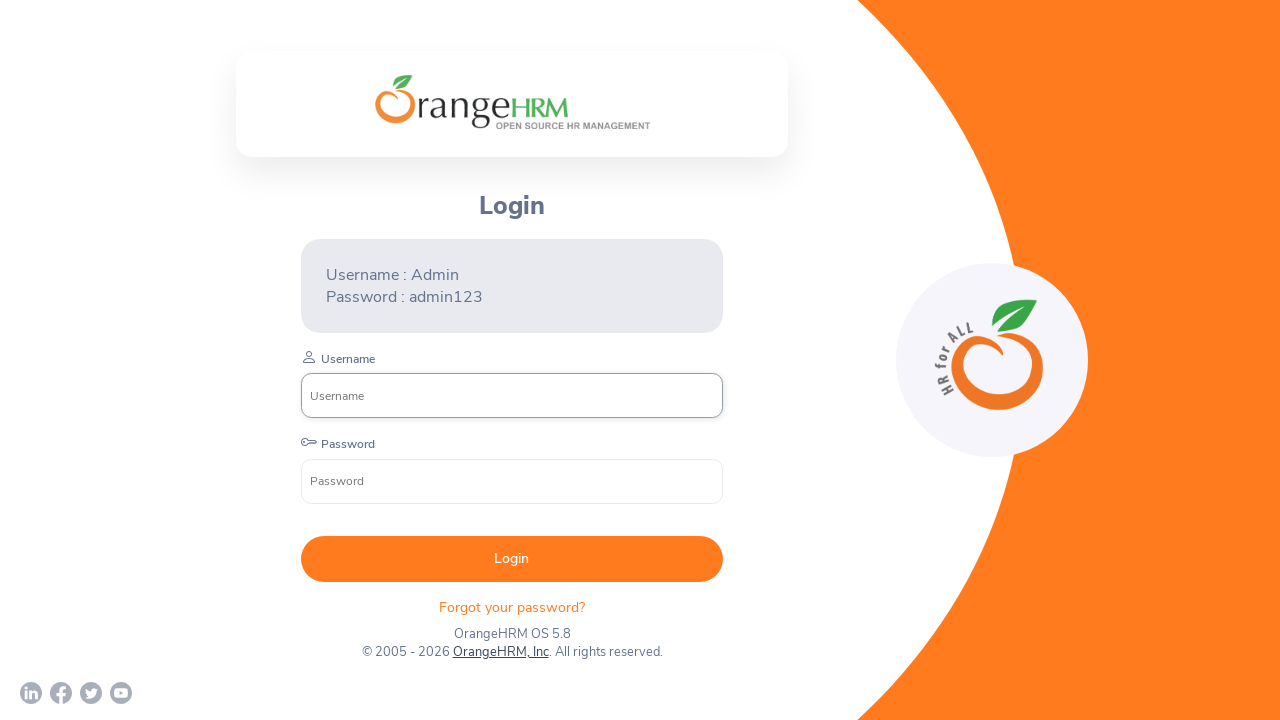

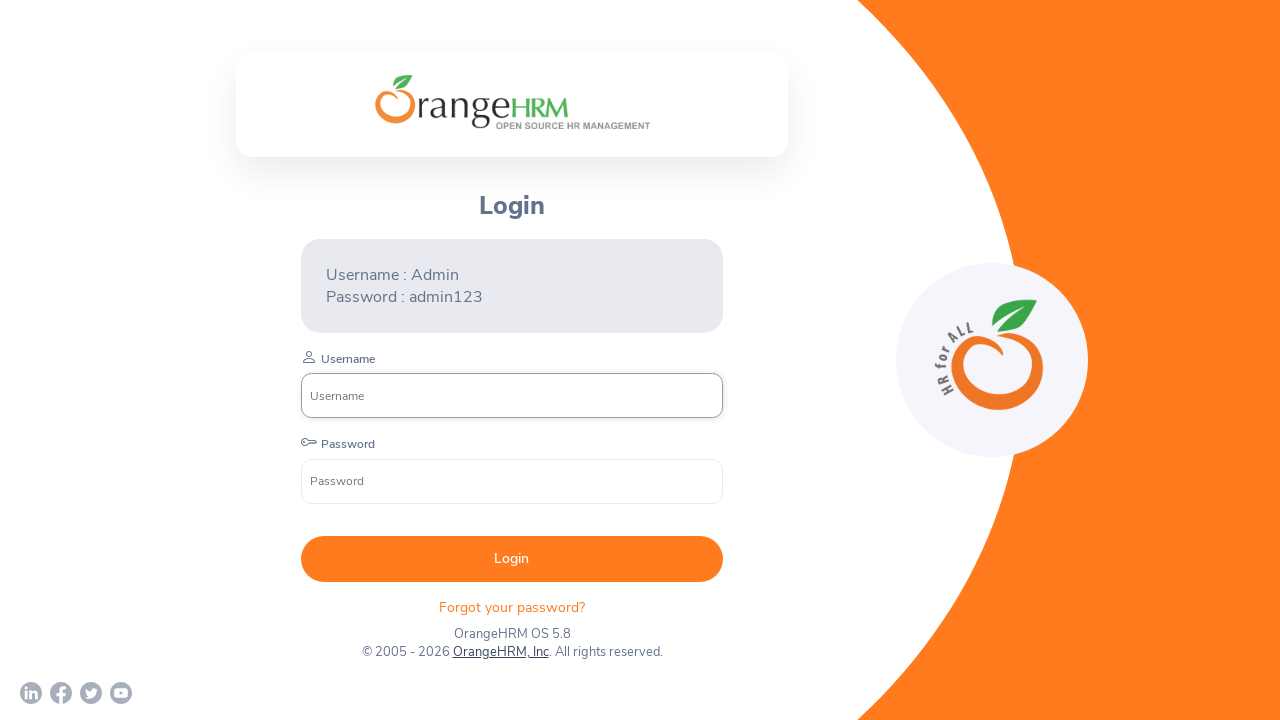